Tests that the Clear completed button displays correct text after marking an item complete

Starting URL: https://demo.playwright.dev/todomvc

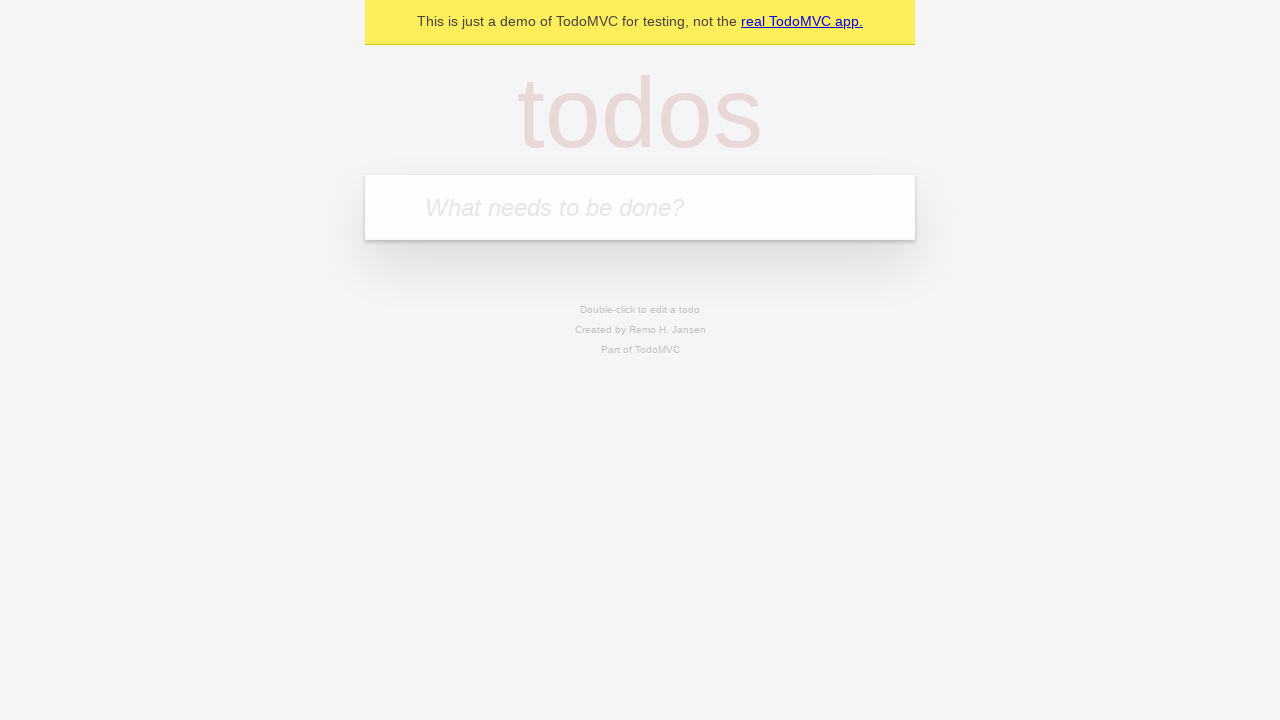

Filled todo input with 'buy some cheese' on internal:attr=[placeholder="What needs to be done?"i]
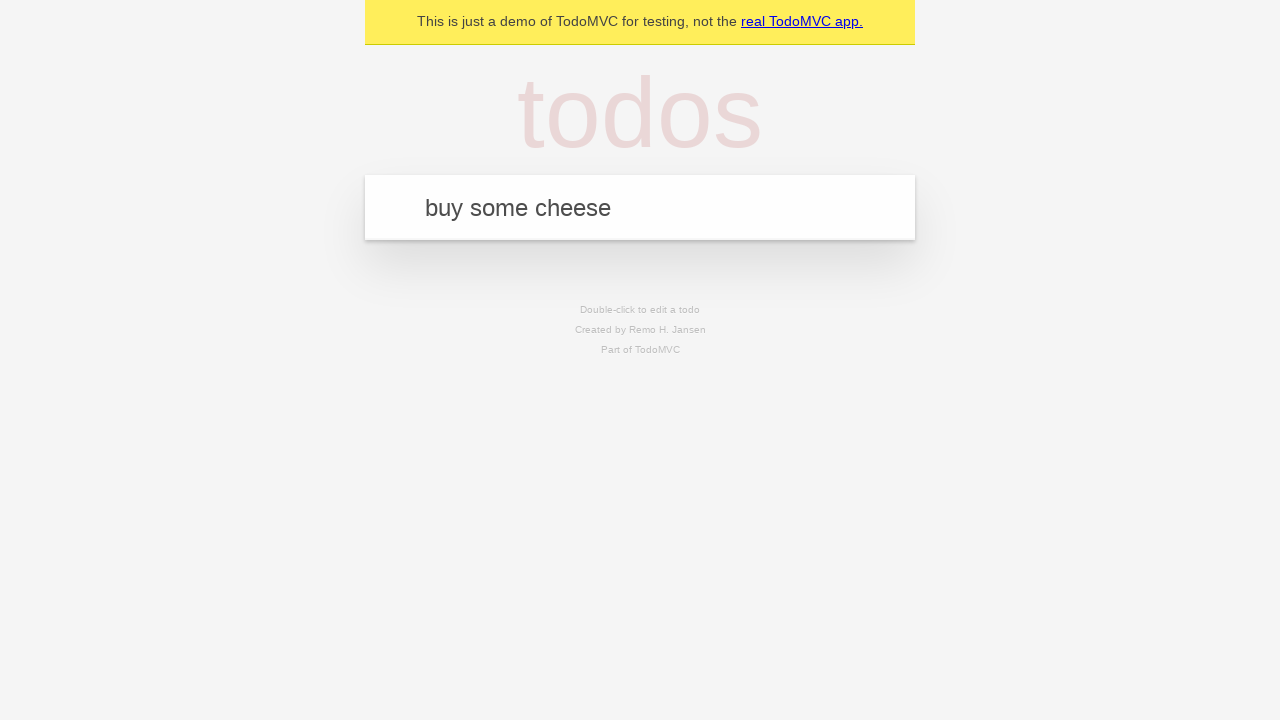

Pressed Enter to create first todo on internal:attr=[placeholder="What needs to be done?"i]
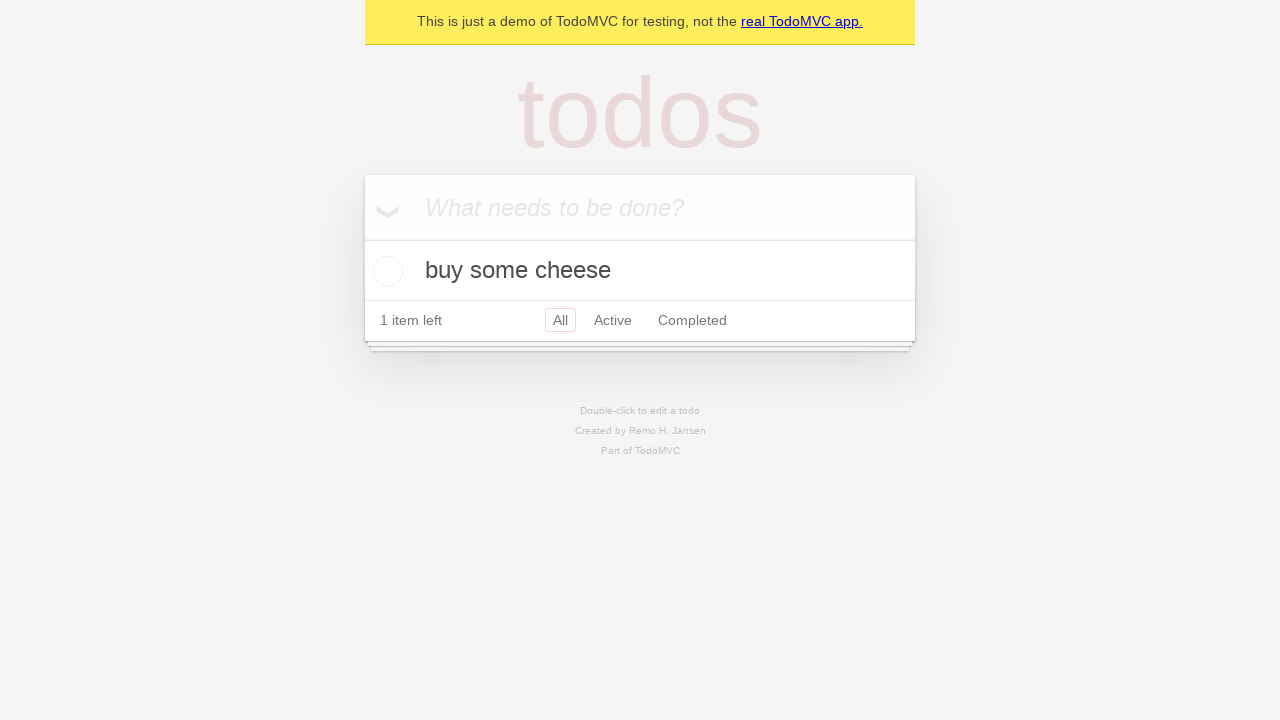

Filled todo input with 'feed the cat' on internal:attr=[placeholder="What needs to be done?"i]
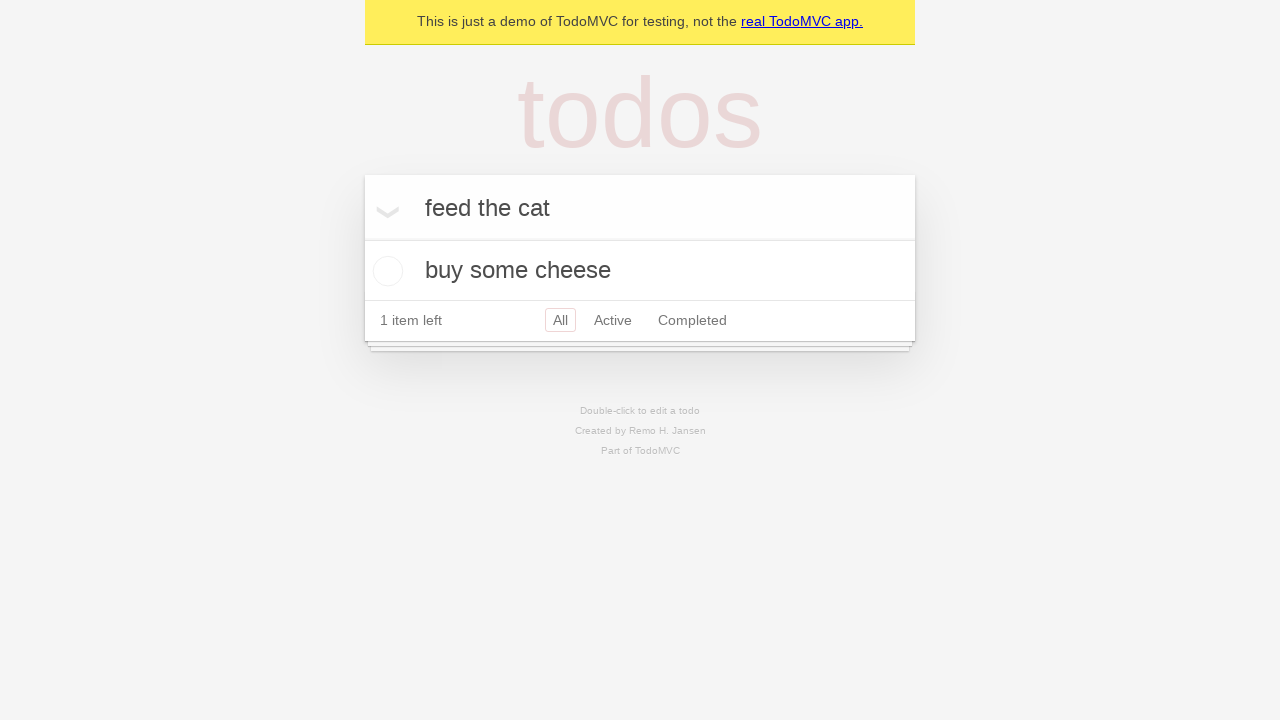

Pressed Enter to create second todo on internal:attr=[placeholder="What needs to be done?"i]
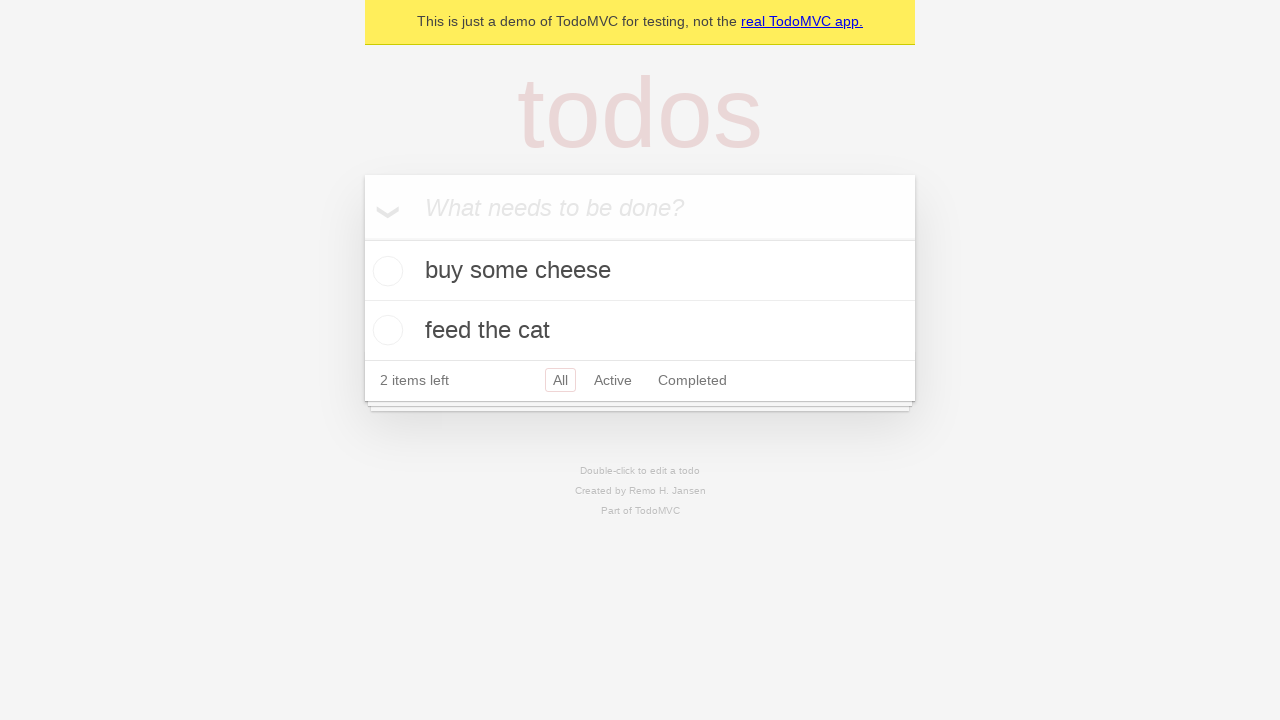

Filled todo input with 'book a doctors appointment' on internal:attr=[placeholder="What needs to be done?"i]
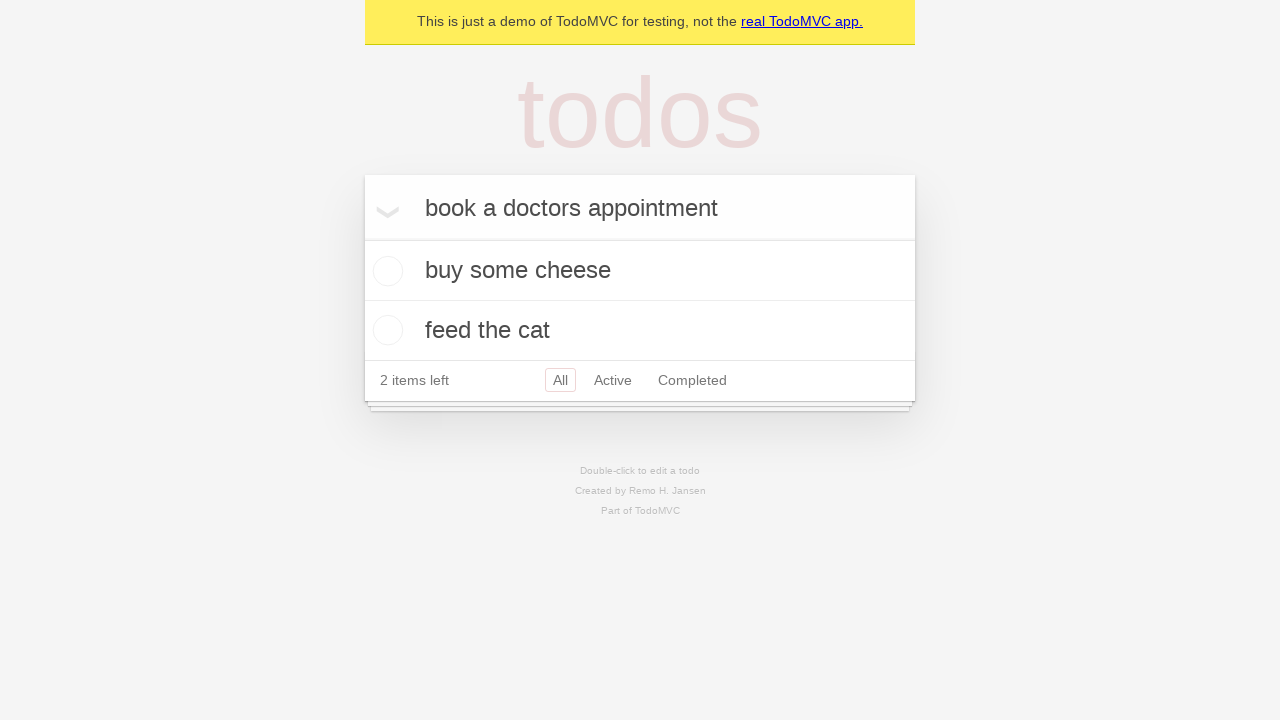

Pressed Enter to create third todo on internal:attr=[placeholder="What needs to be done?"i]
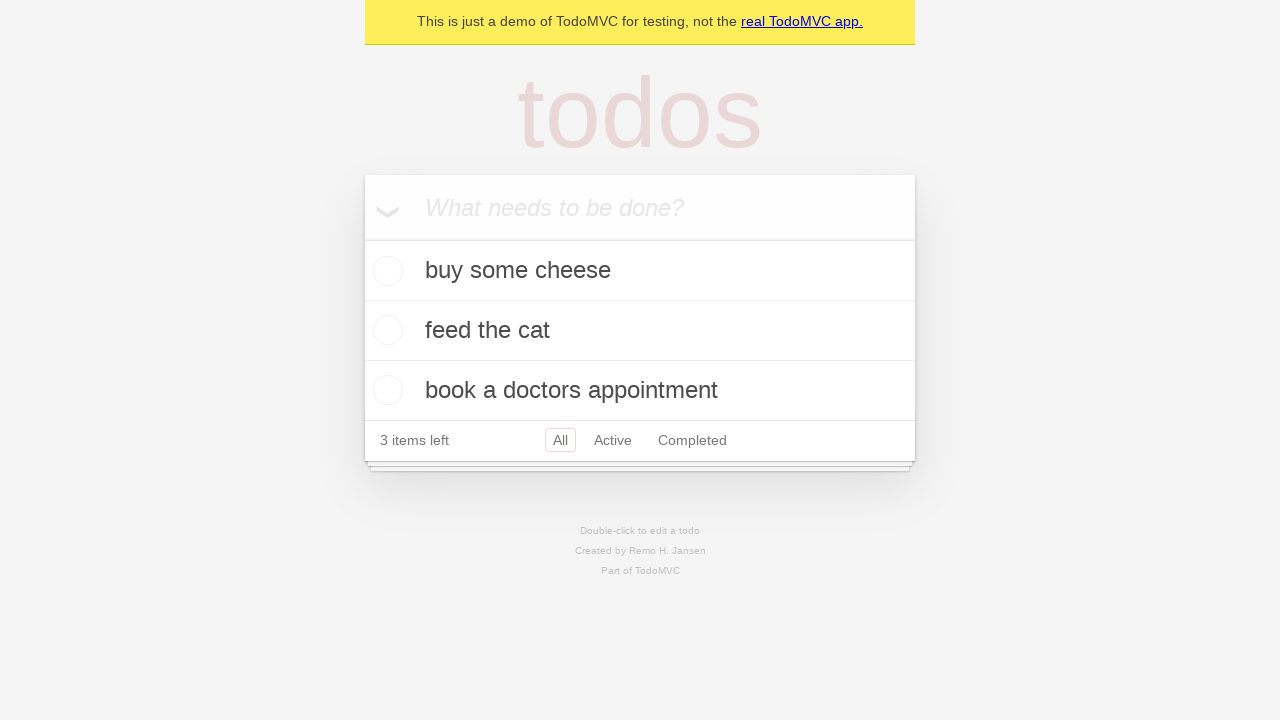

Marked first todo item as complete at (385, 271) on .todo-list li .toggle >> nth=0
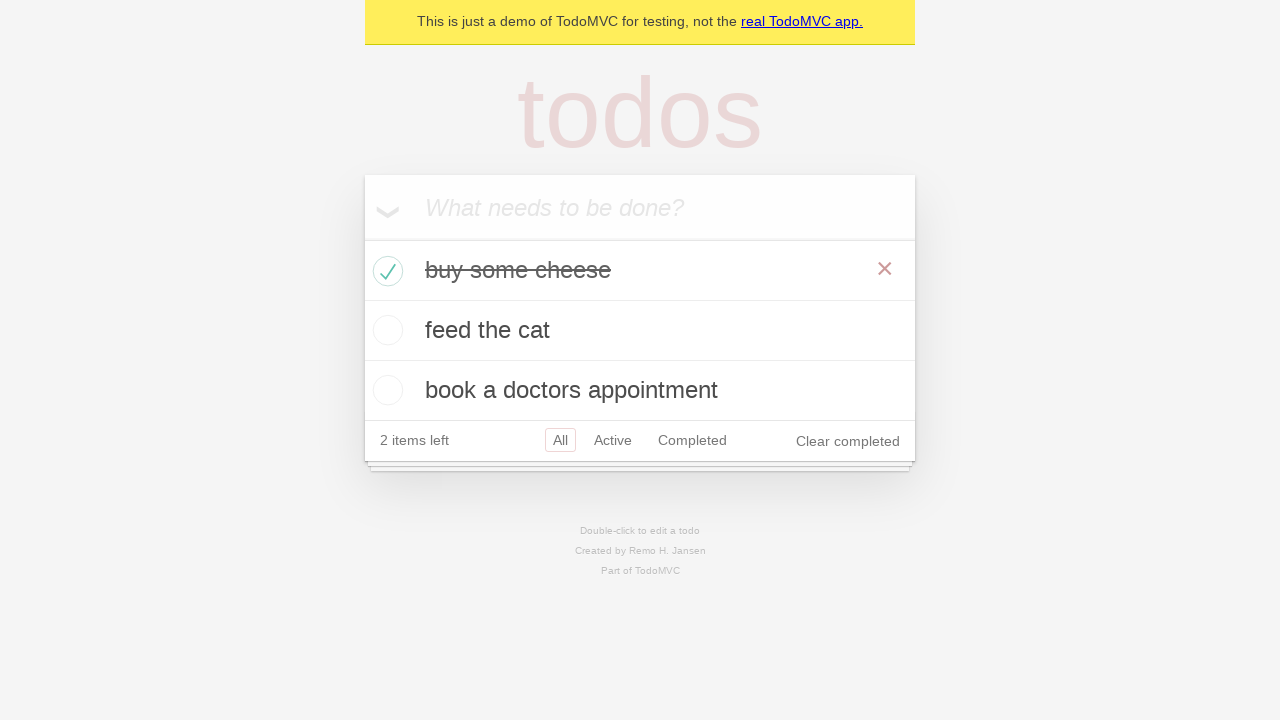

Clear completed button is now visible
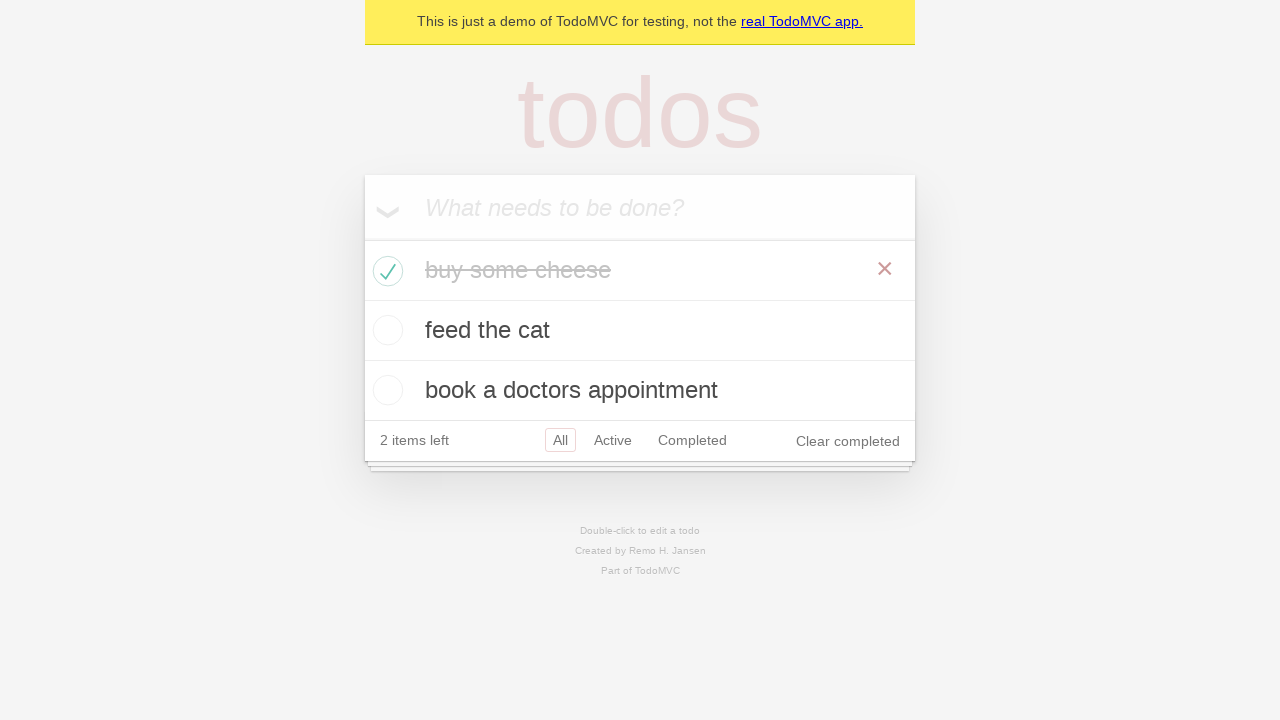

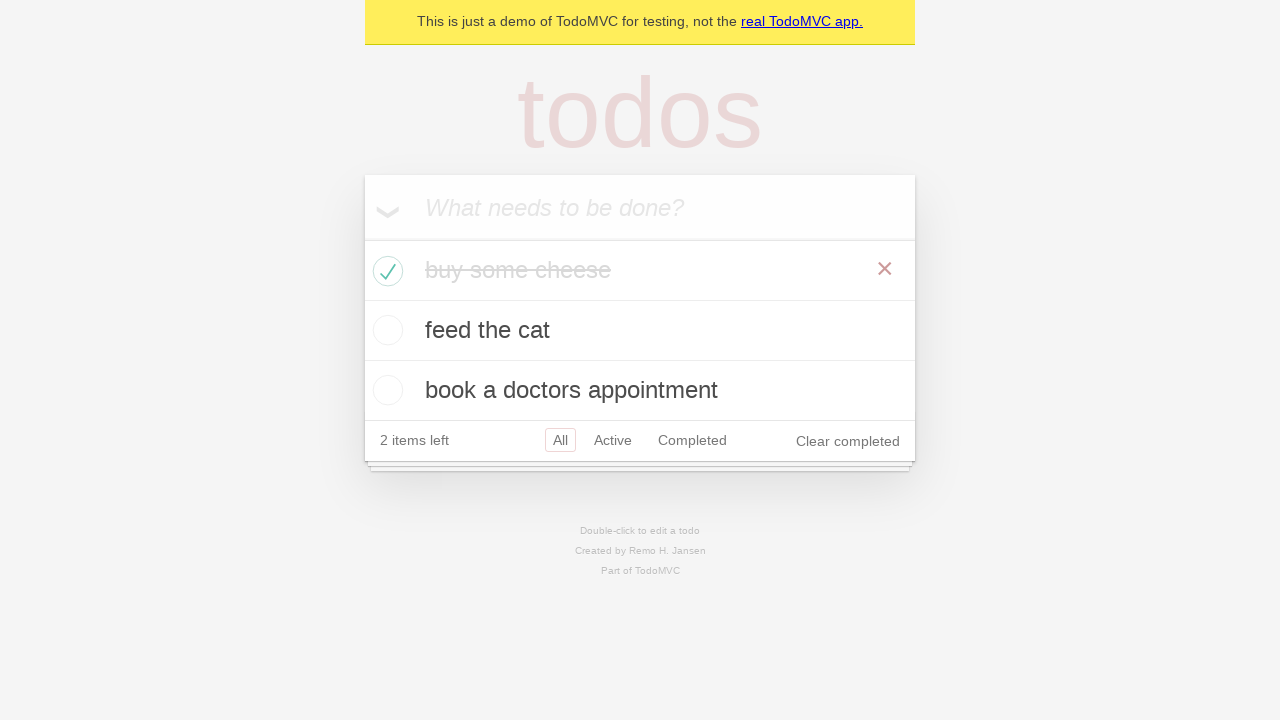